Navigates to the Syntax Projects homepage and clicks the "Start Practicing" button to begin practicing exercises.

Starting URL: http://syntaxprojects.com/index.php

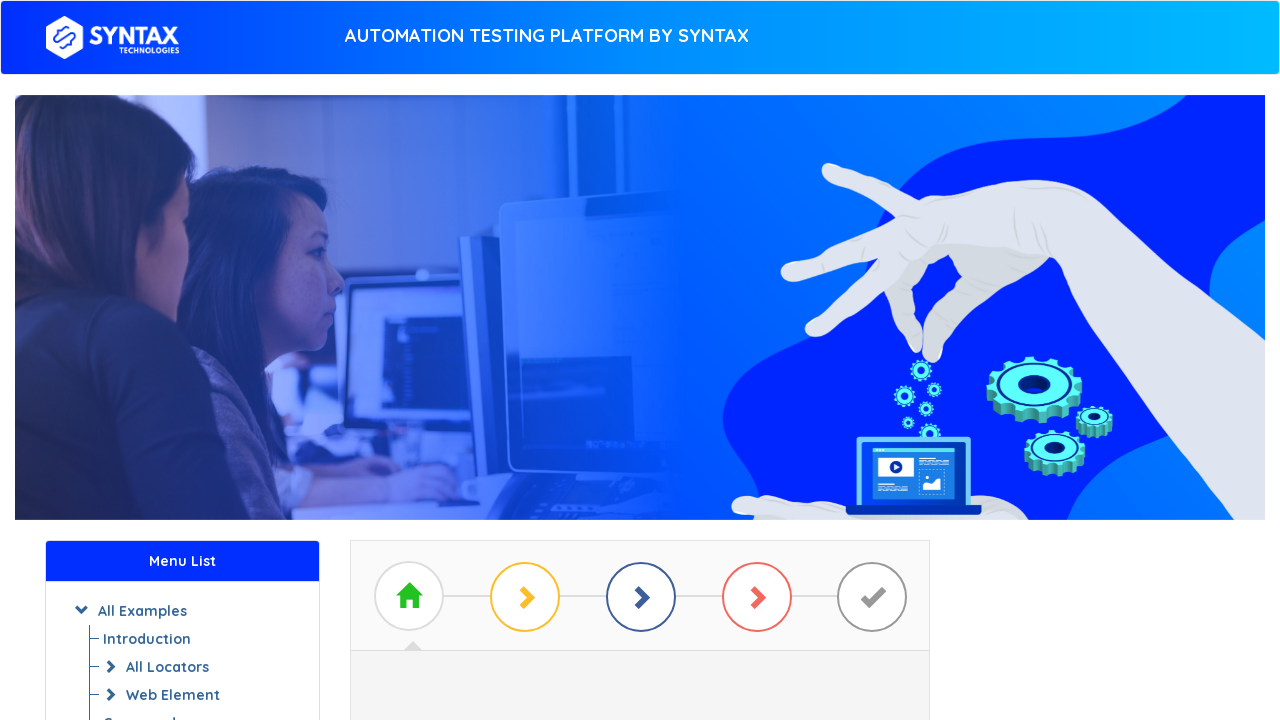

Clicked the 'Start Practicing' button at (640, 372) on #btn_basic_example
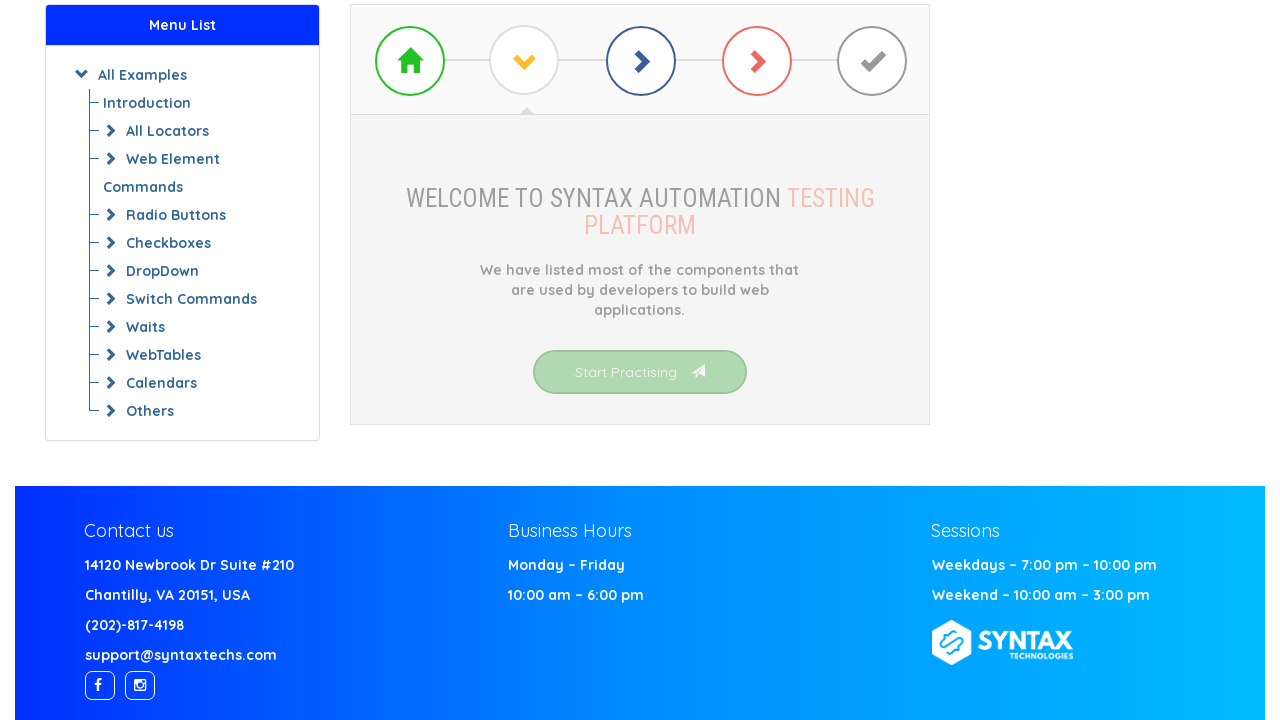

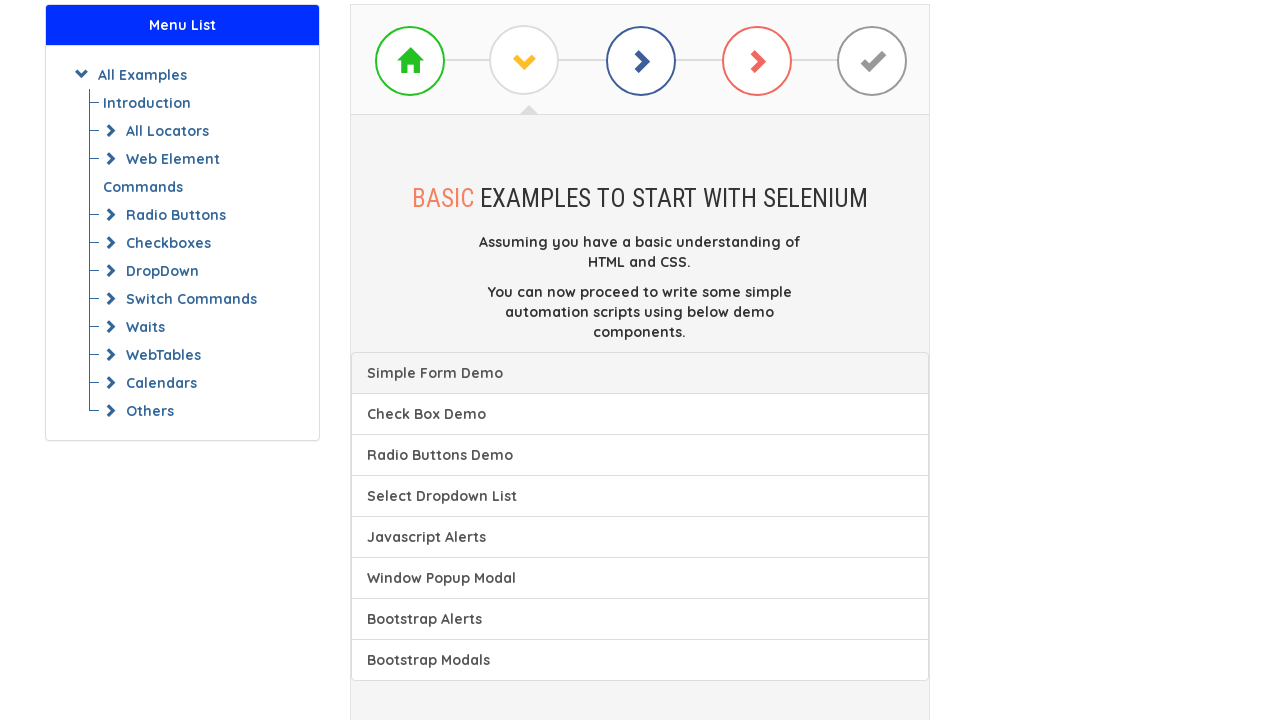